Tests a practice form submission by filling in name, email, password, selecting gender, choosing employment status, entering birthday, and submitting the form

Starting URL: https://rahulshettyacademy.com/angularpractice/

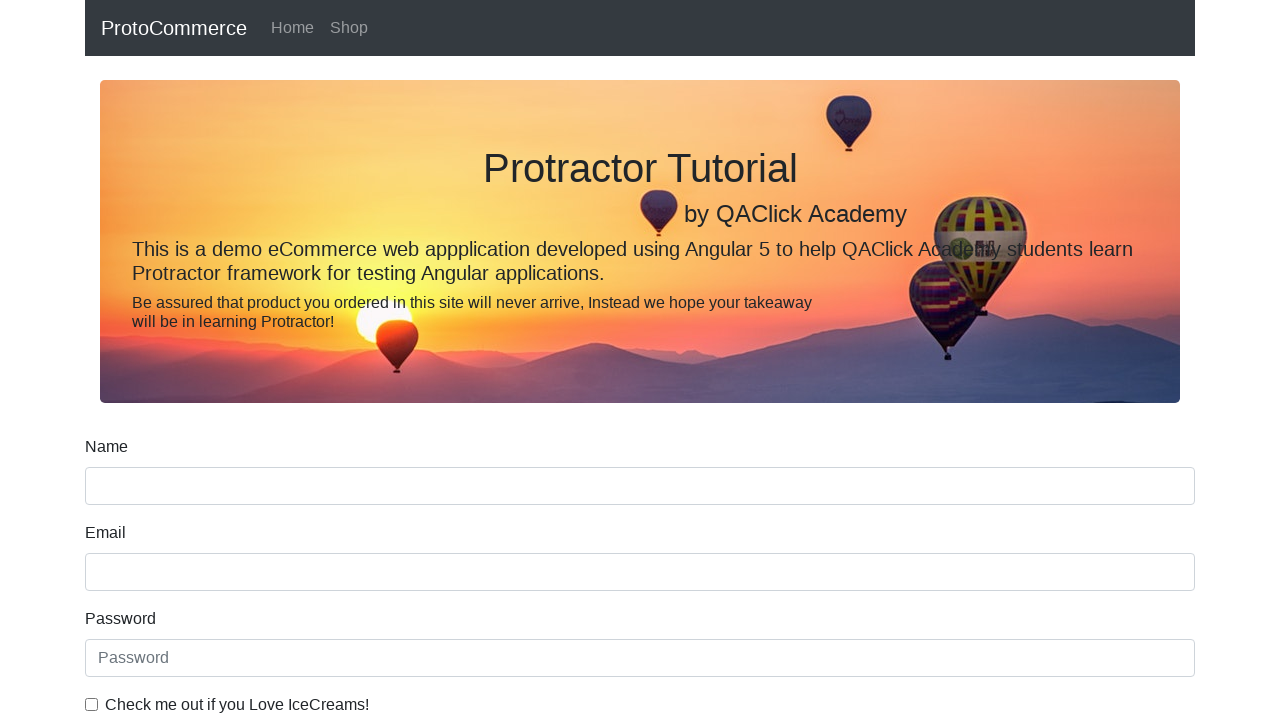

Navigated to practice form page
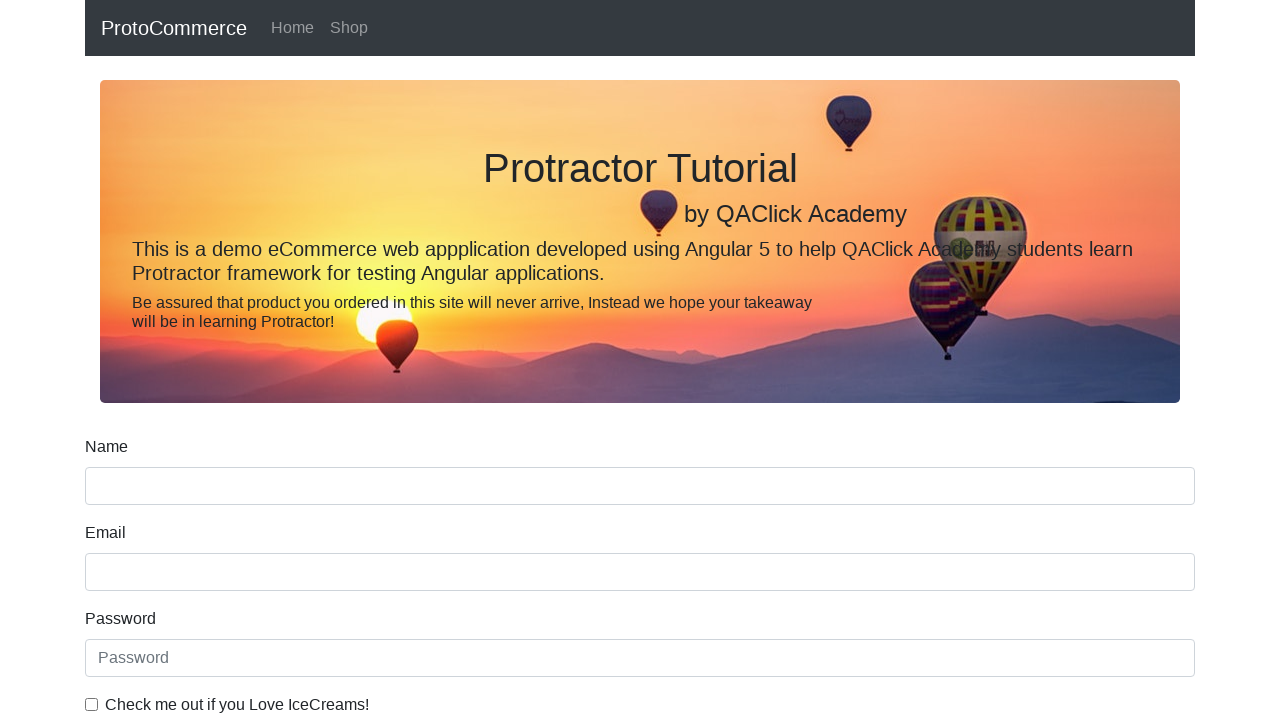

Filled name field with 'Ruvaidha' on input[name='name']
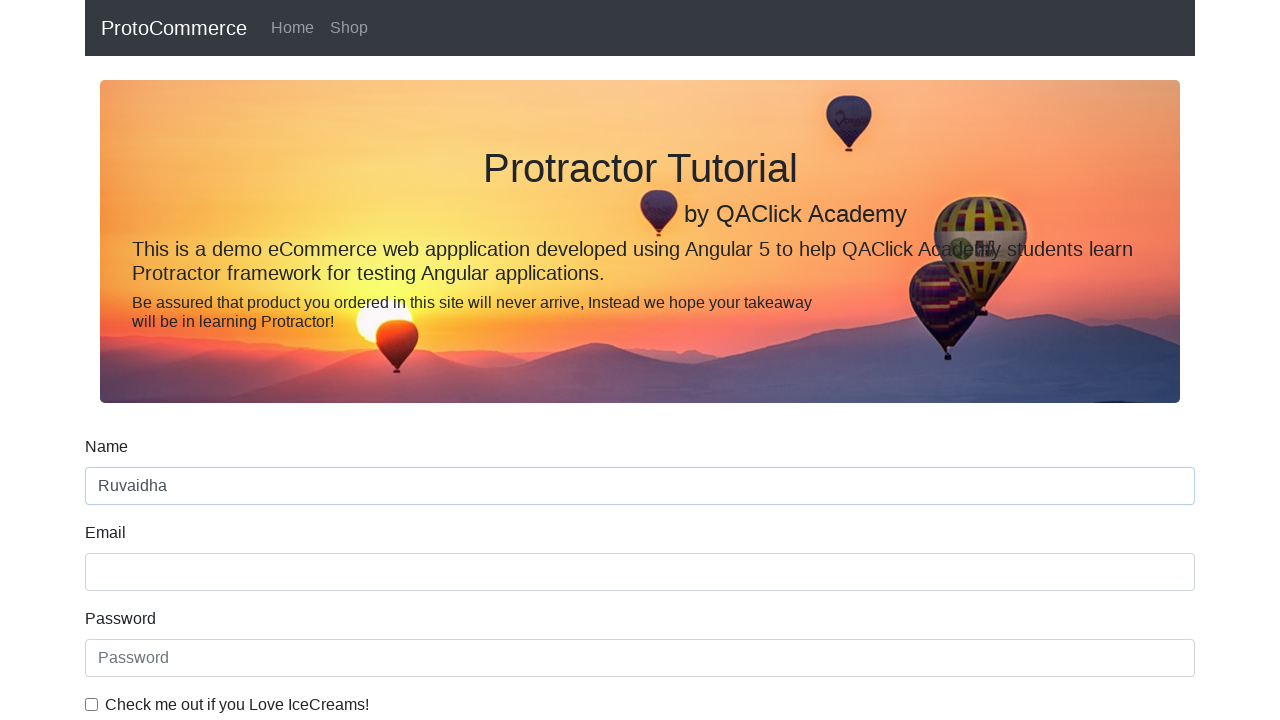

Filled email field with 'ruvaidha@gmail.com' on input[name='email']
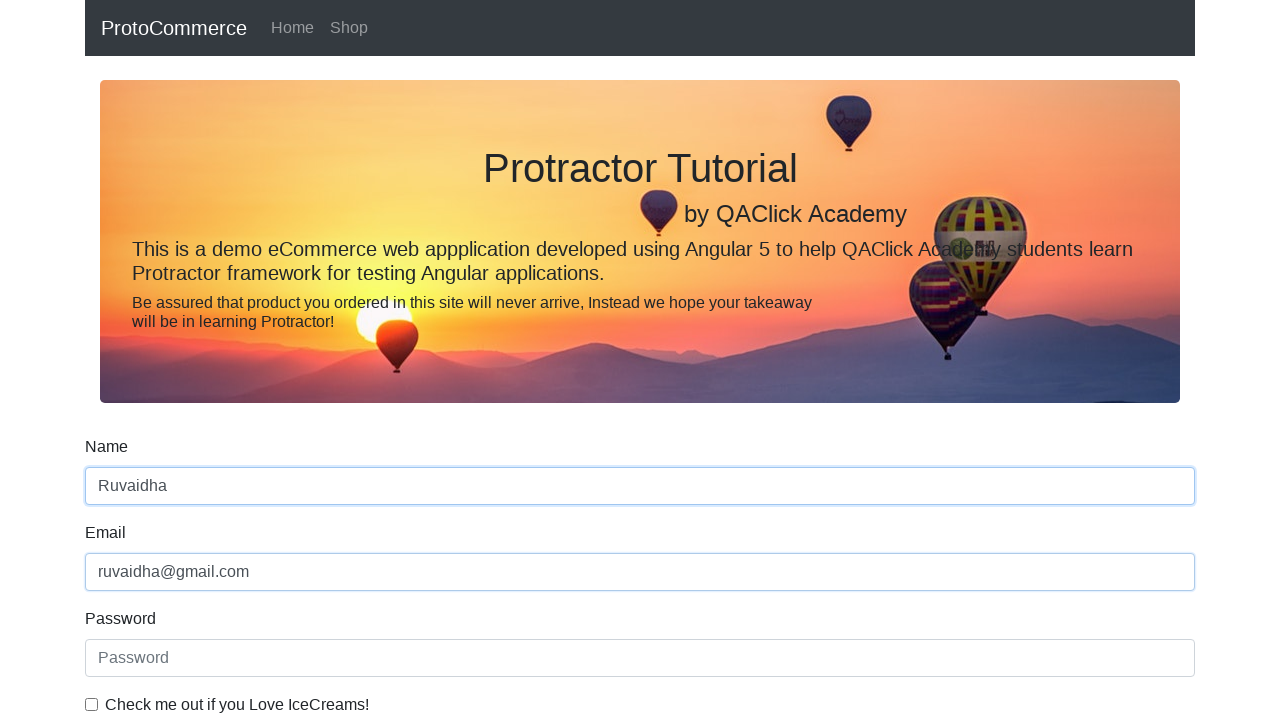

Filled password field with '1234asdf' on #exampleInputPassword1
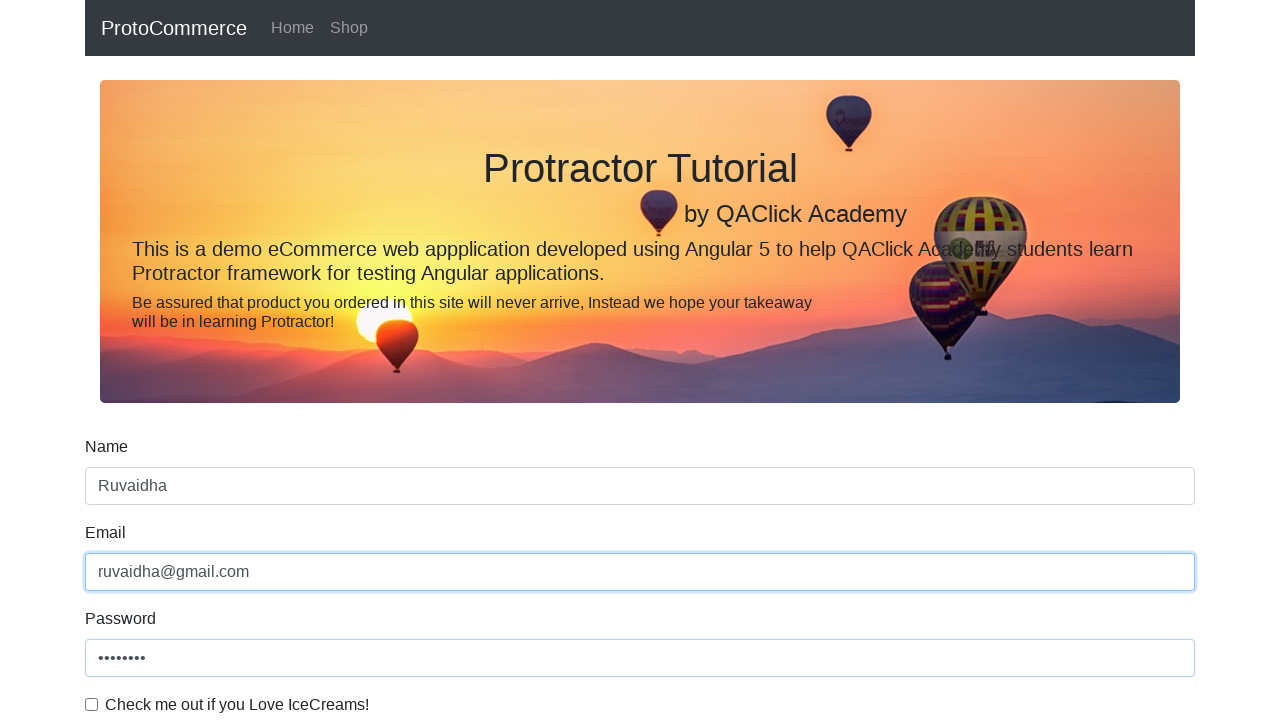

Checked the example checkbox at (92, 704) on #exampleCheck1
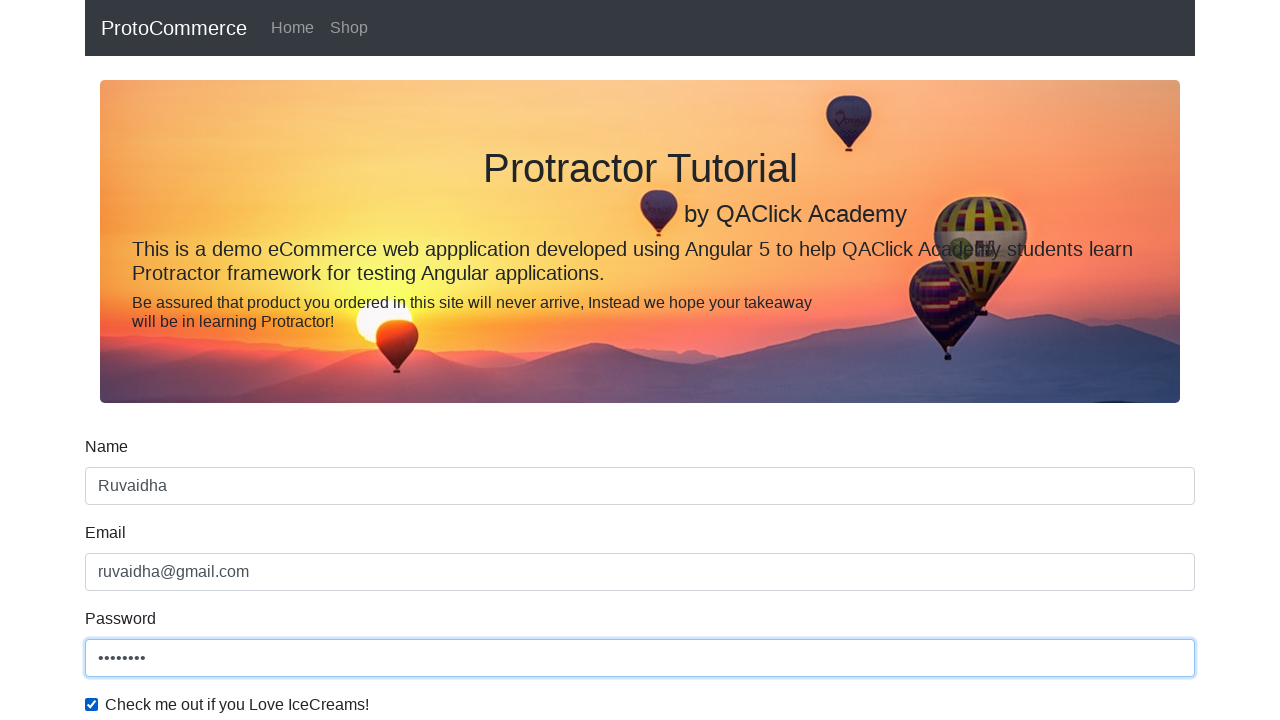

Selected 'Female' from gender dropdown on #exampleFormControlSelect1
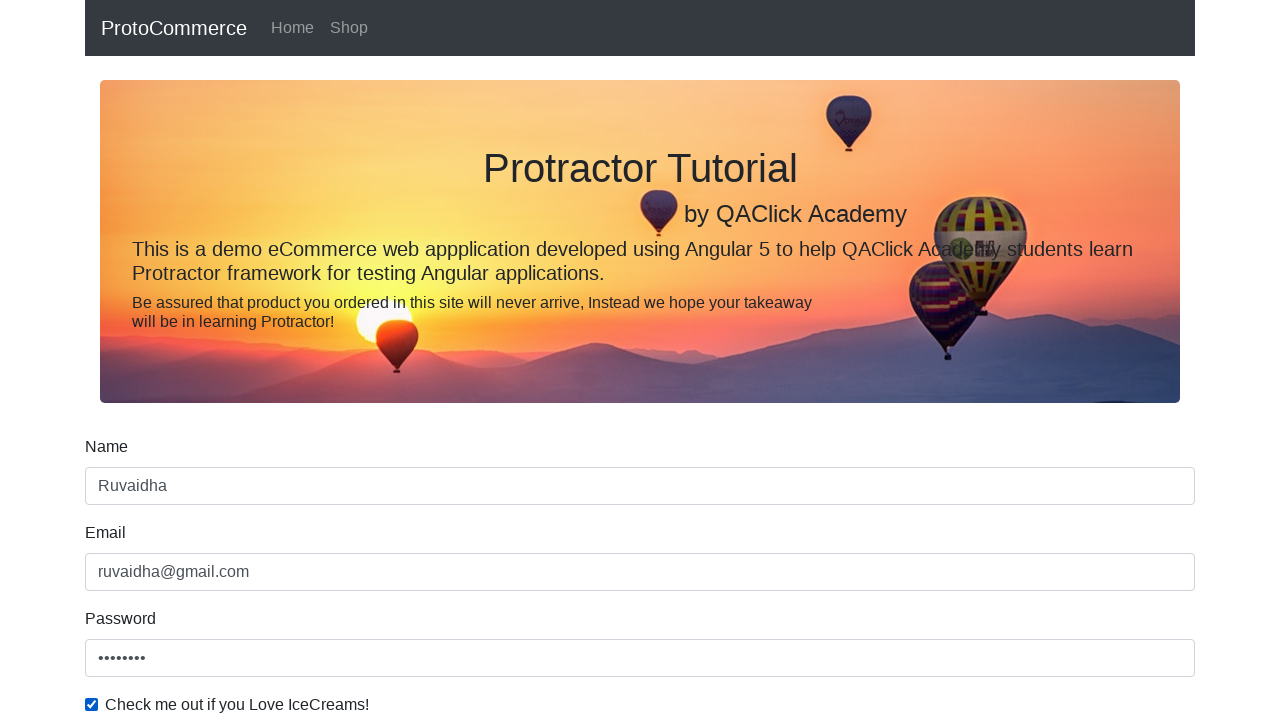

Selected employment status radio button at (238, 360) on #inlineRadio1
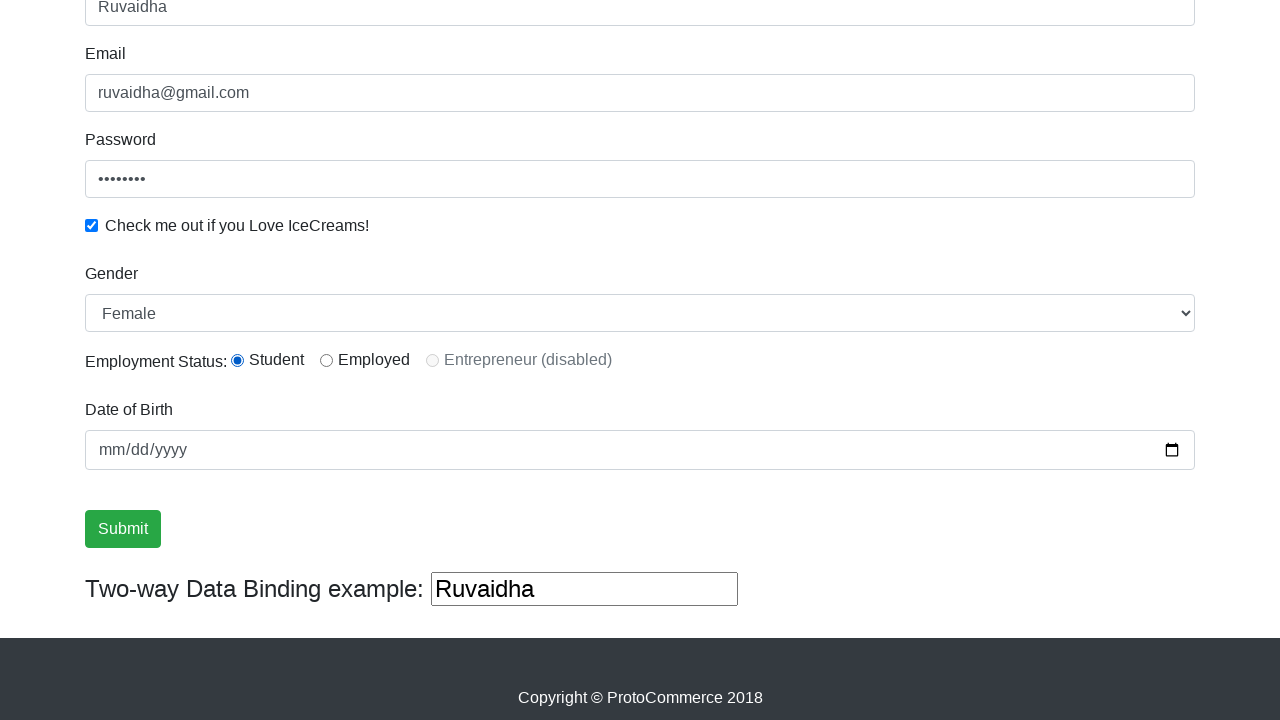

Filled birthday field with '2000-07-27' on input[name='bday']
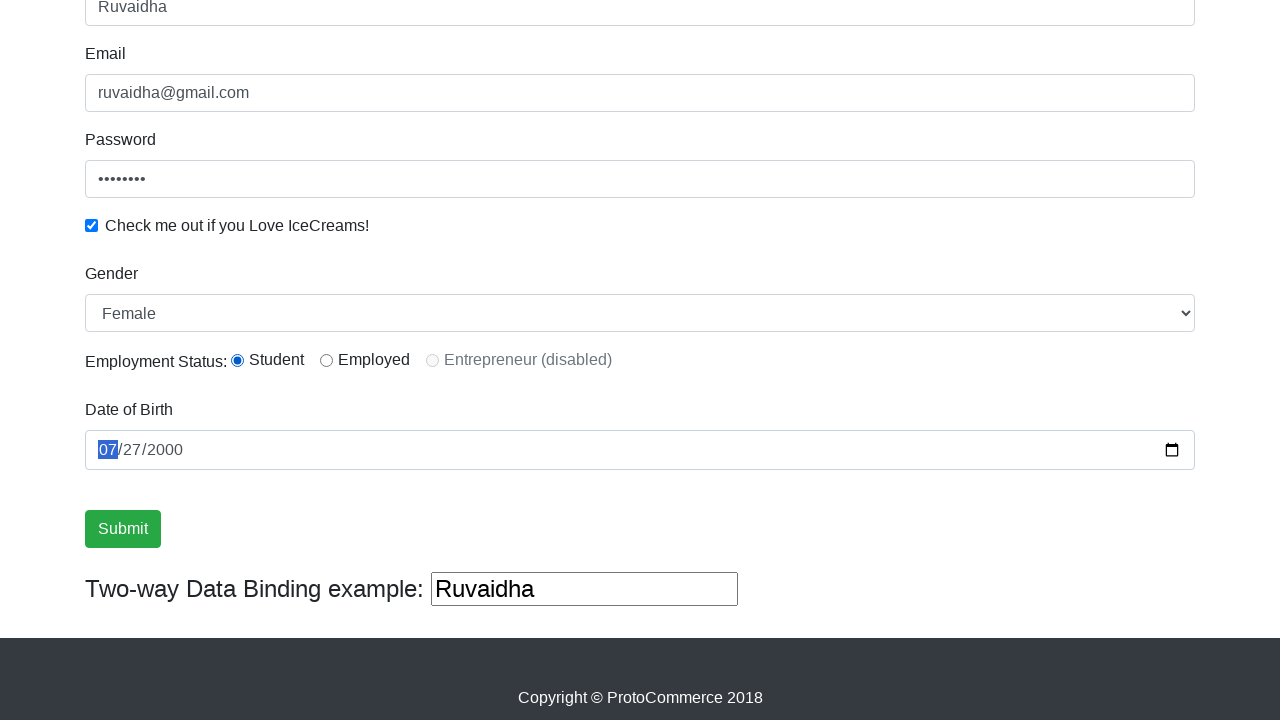

Clicked submit button to submit form at (123, 529) on input[type='submit']
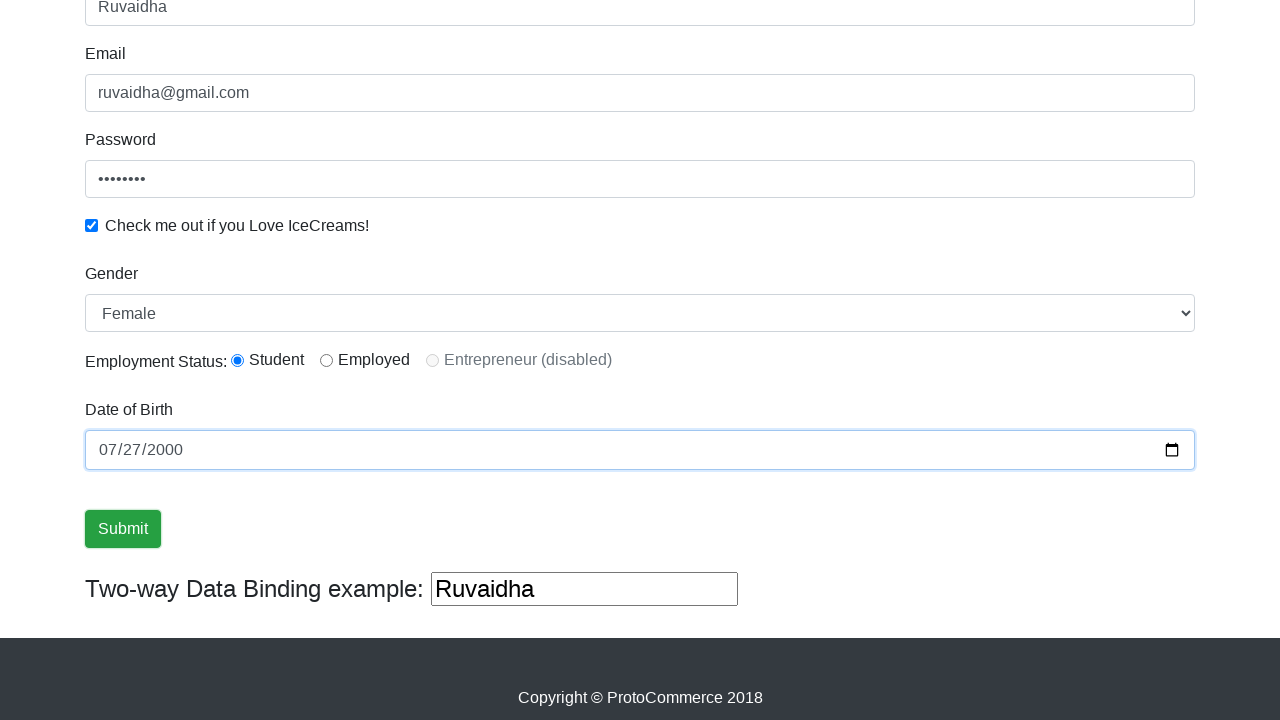

Success message appeared after form submission
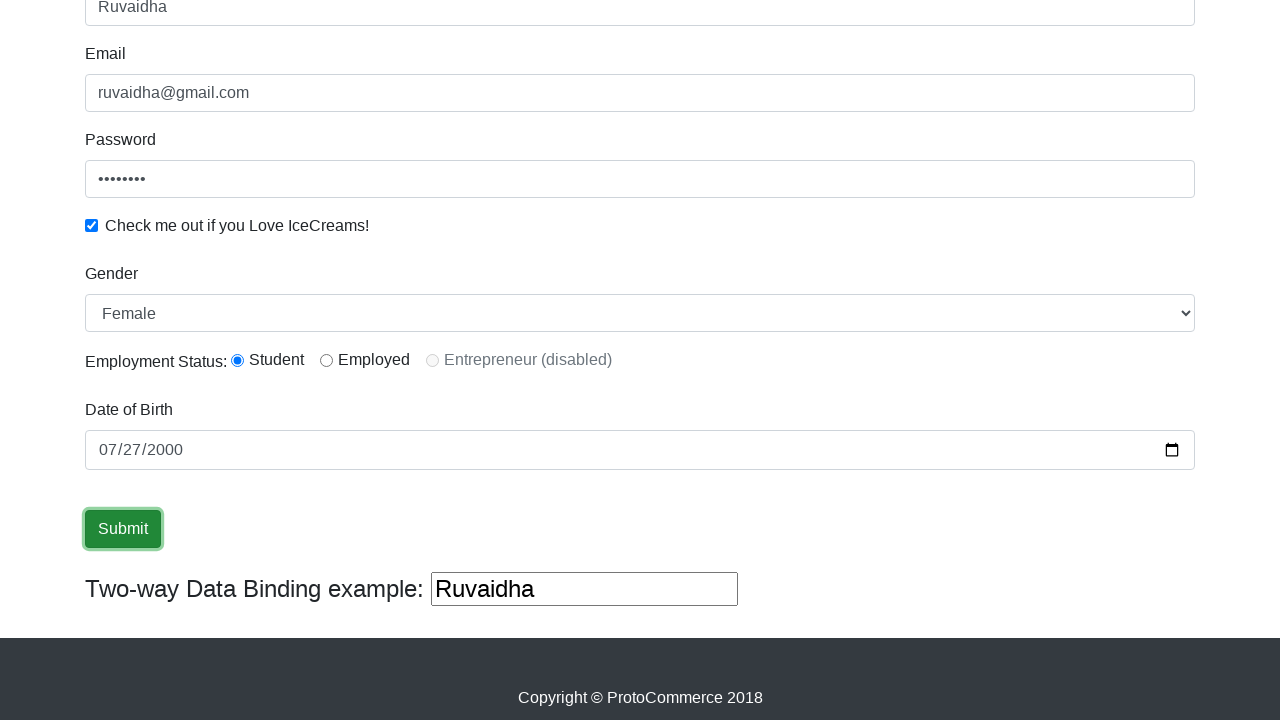

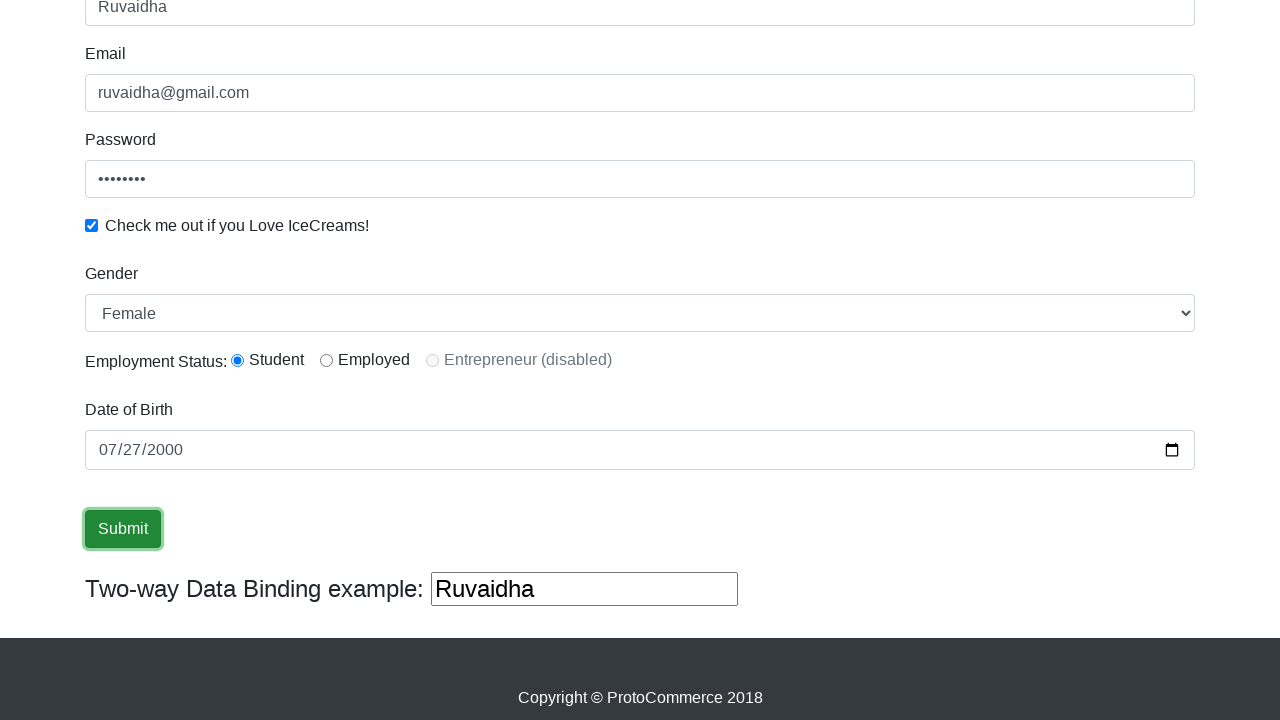